Waits for a price to reach $100, then clicks a button and solves a mathematical problem by entering the calculated answer

Starting URL: http://suninjuly.github.io/explicit_wait2.html

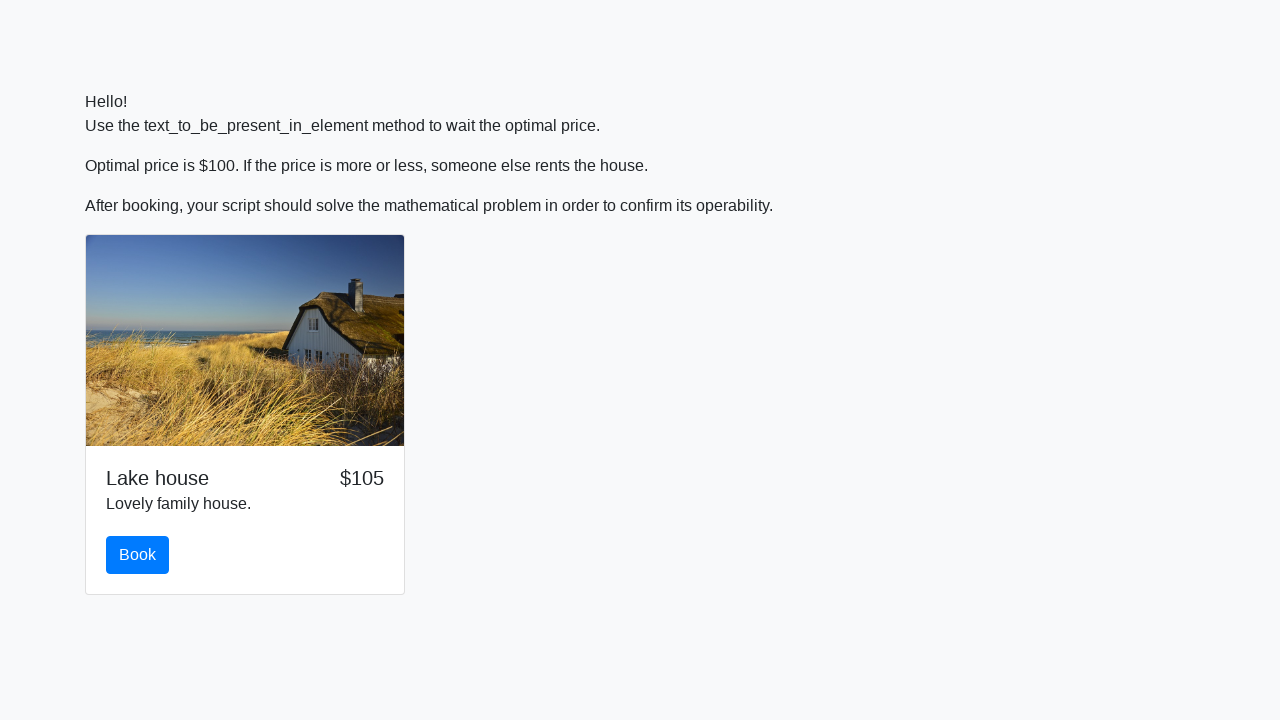

Waited for price to reach $100
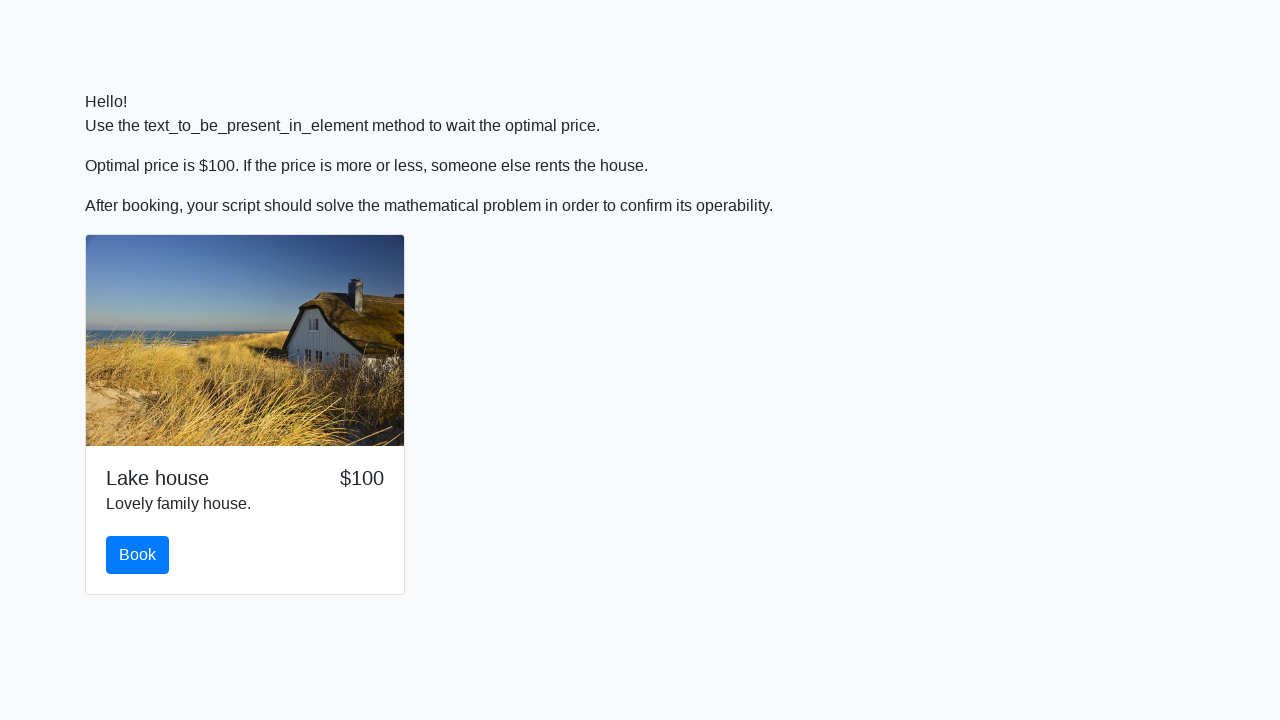

Clicked book button at (138, 555) on #book
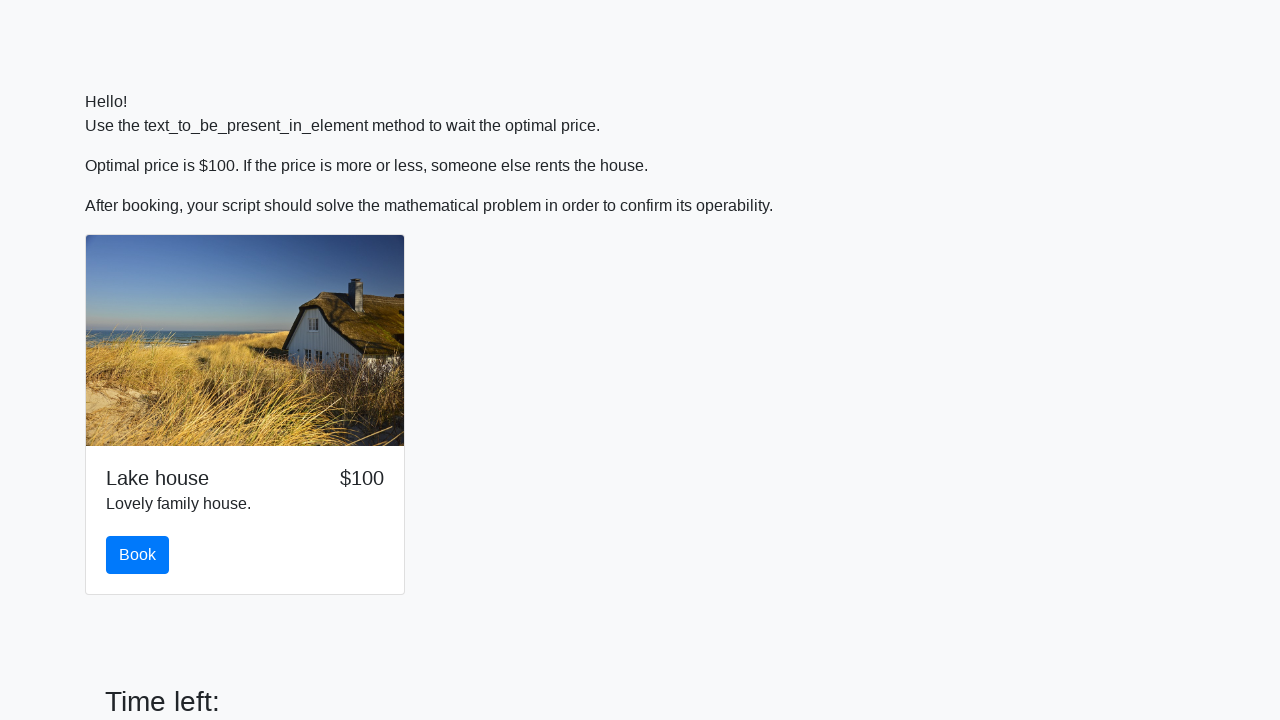

Retrieved input value: 550
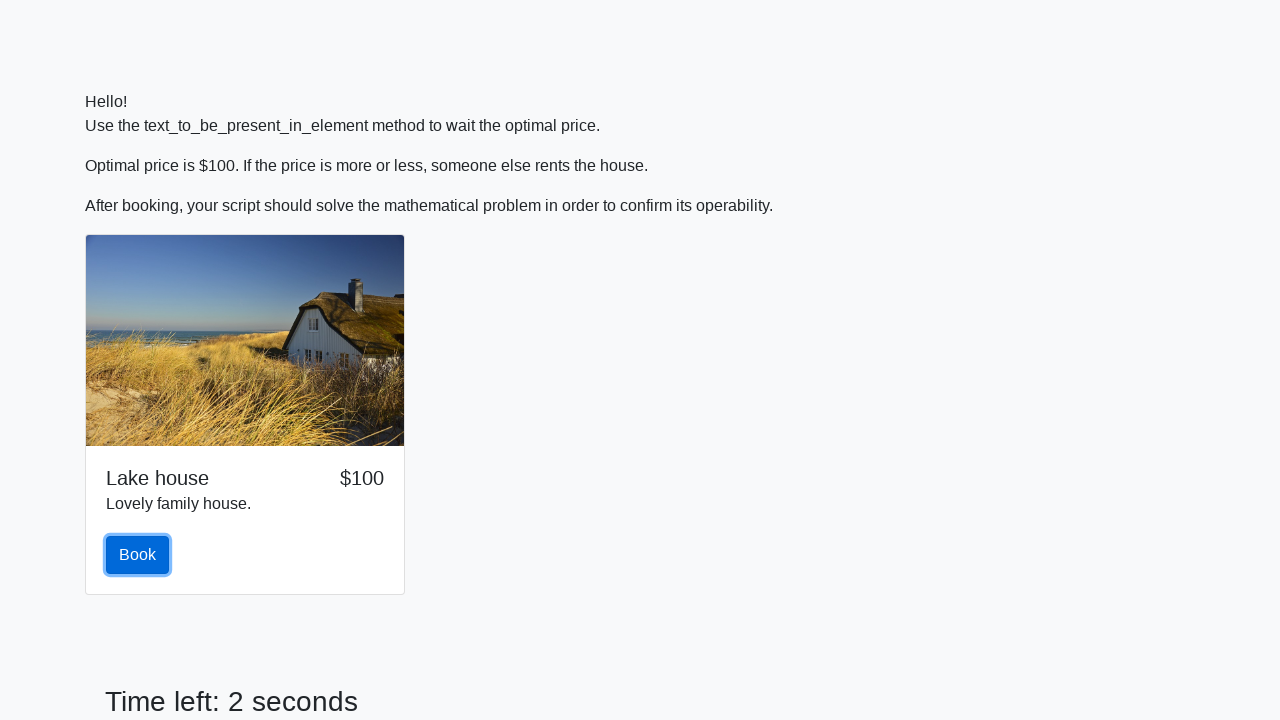

Calculated answer using formula: 0.9684310604152374
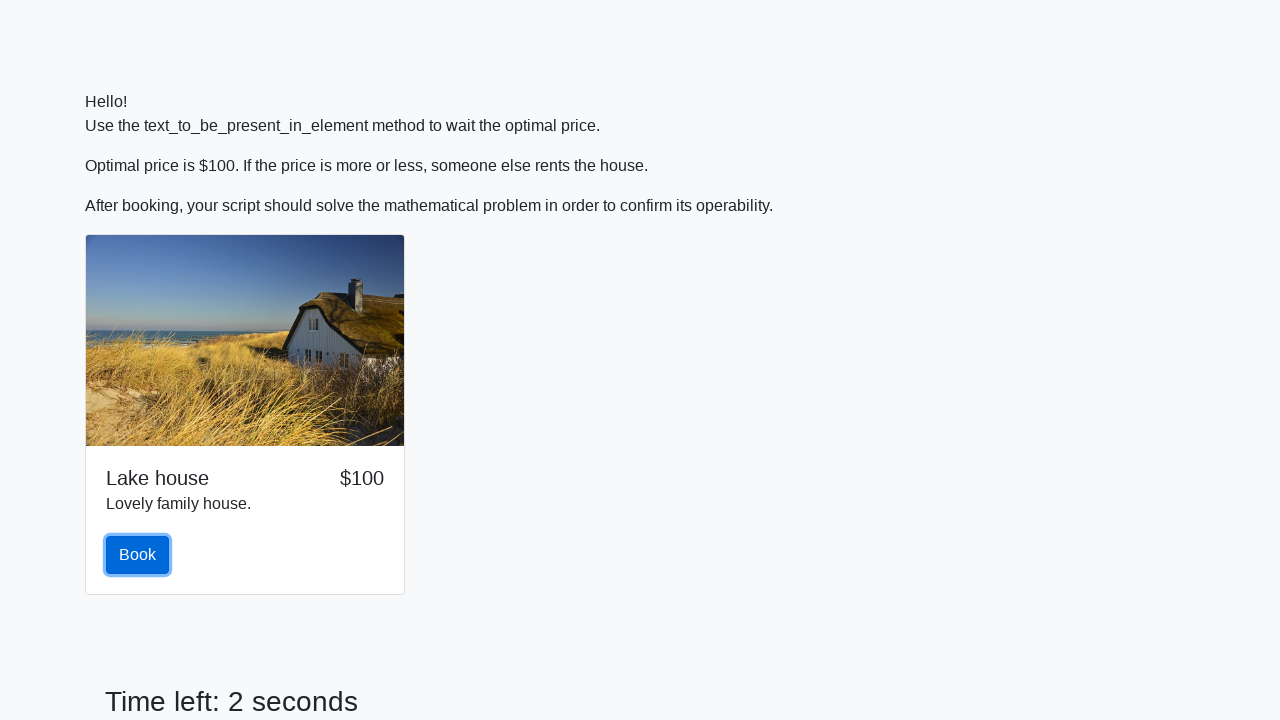

Filled answer field with calculated value: 0.9684310604152374 on #answer
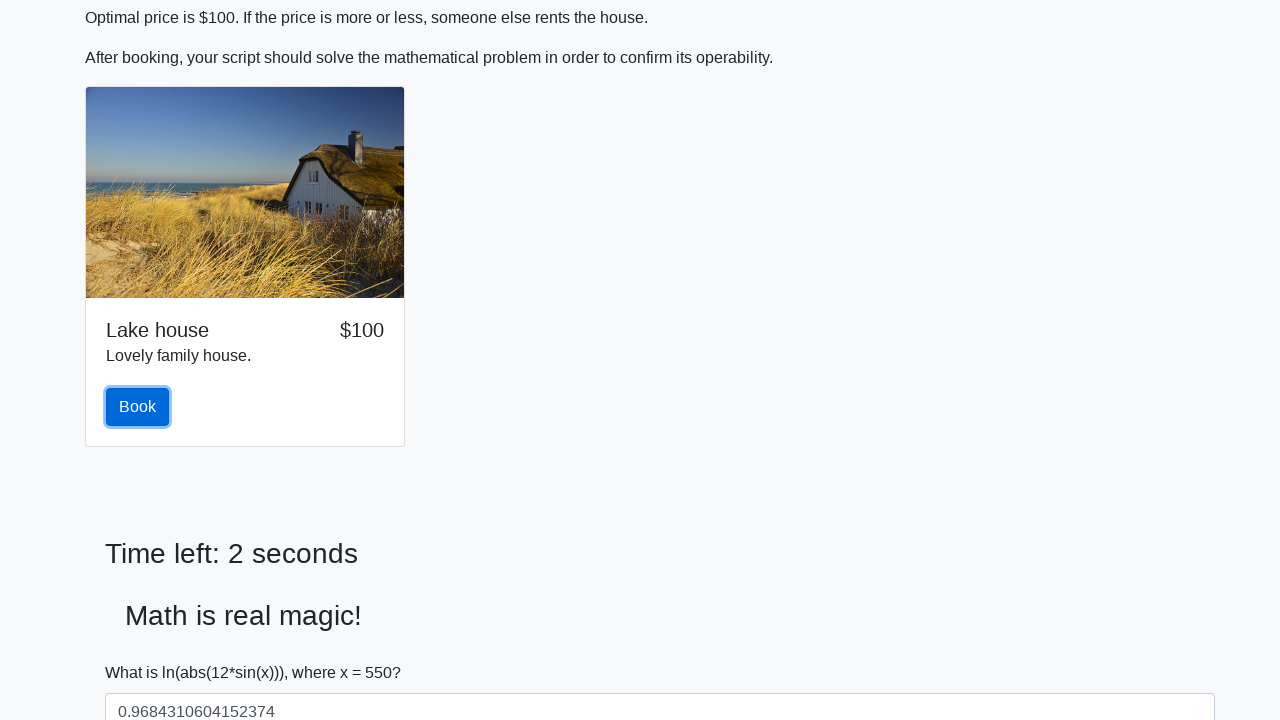

Clicked solve button to submit answer at (143, 651) on #solve
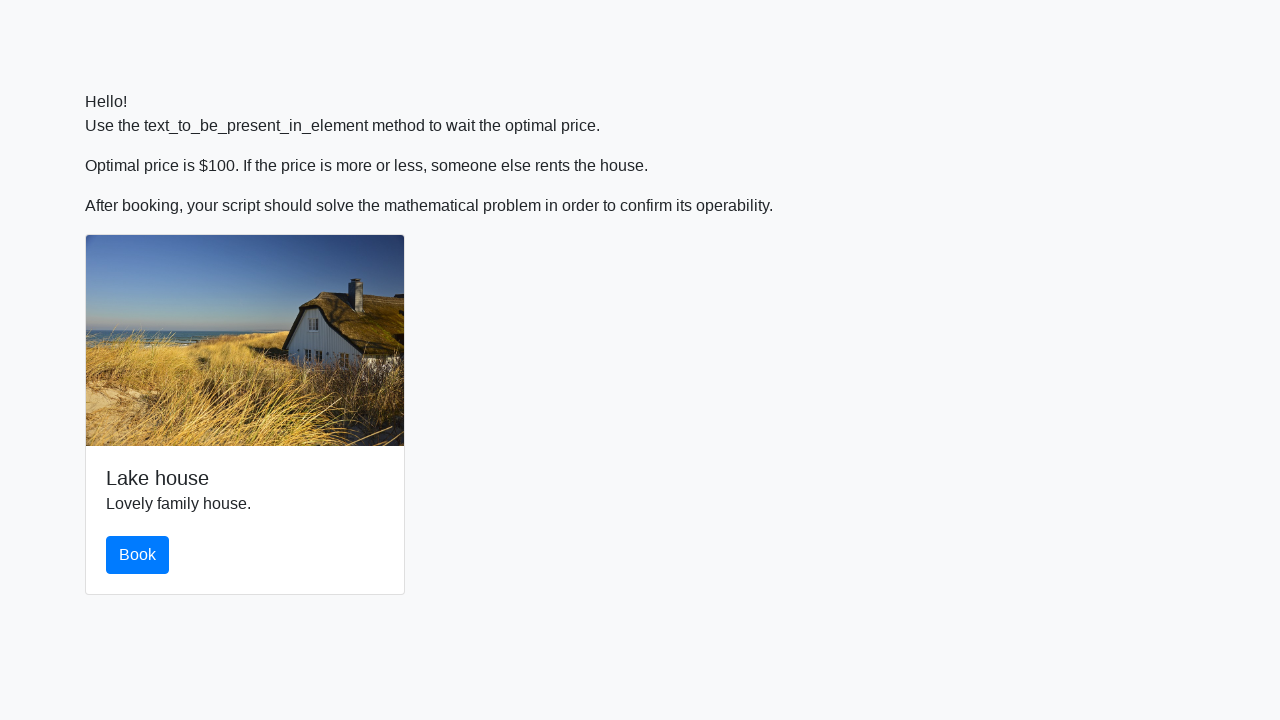

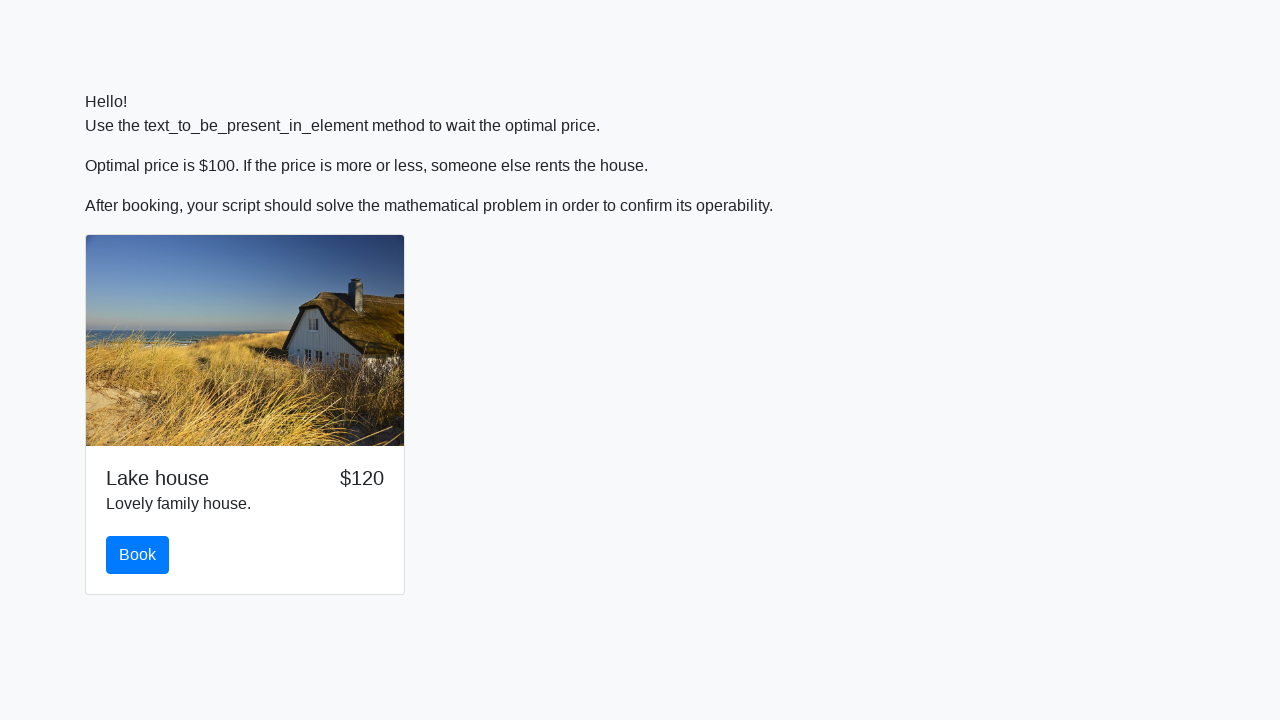